Tests keyboard input events by typing a character and performing keyboard shortcuts (Ctrl+A, Ctrl+C)

Starting URL: https://www.training-support.net/selenium/input-events

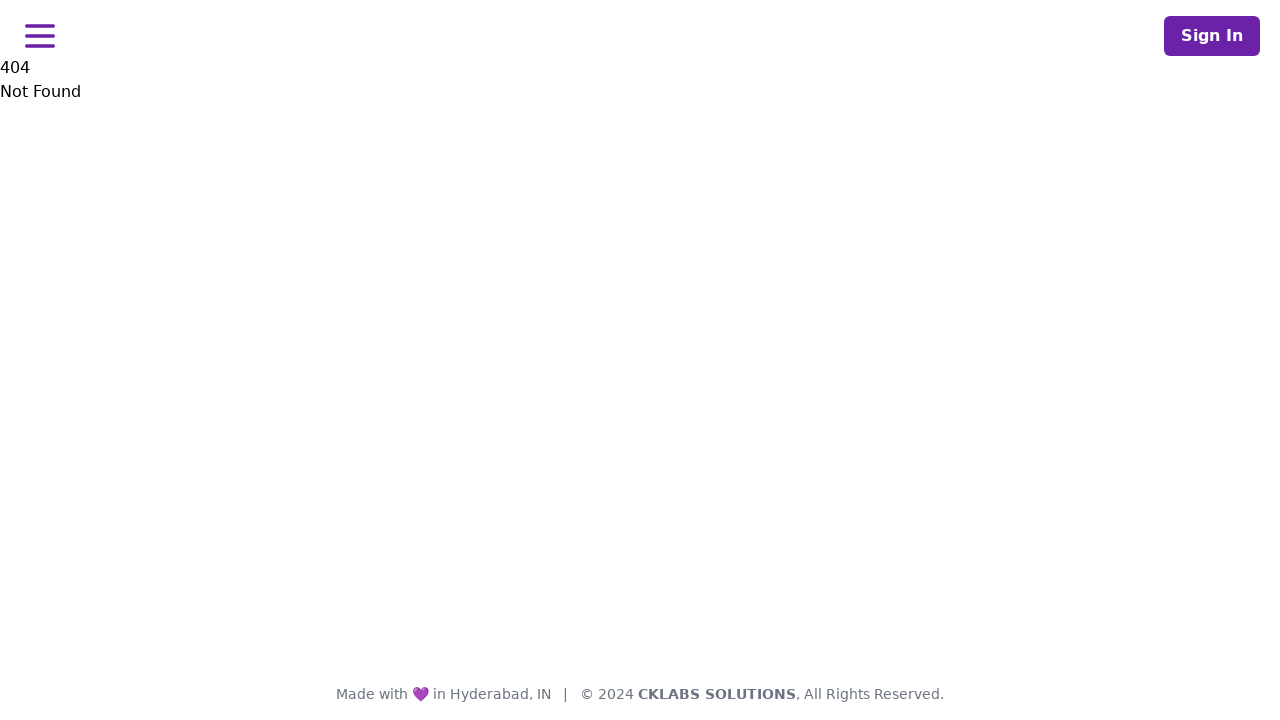

Typed the letter 'S' into the input field
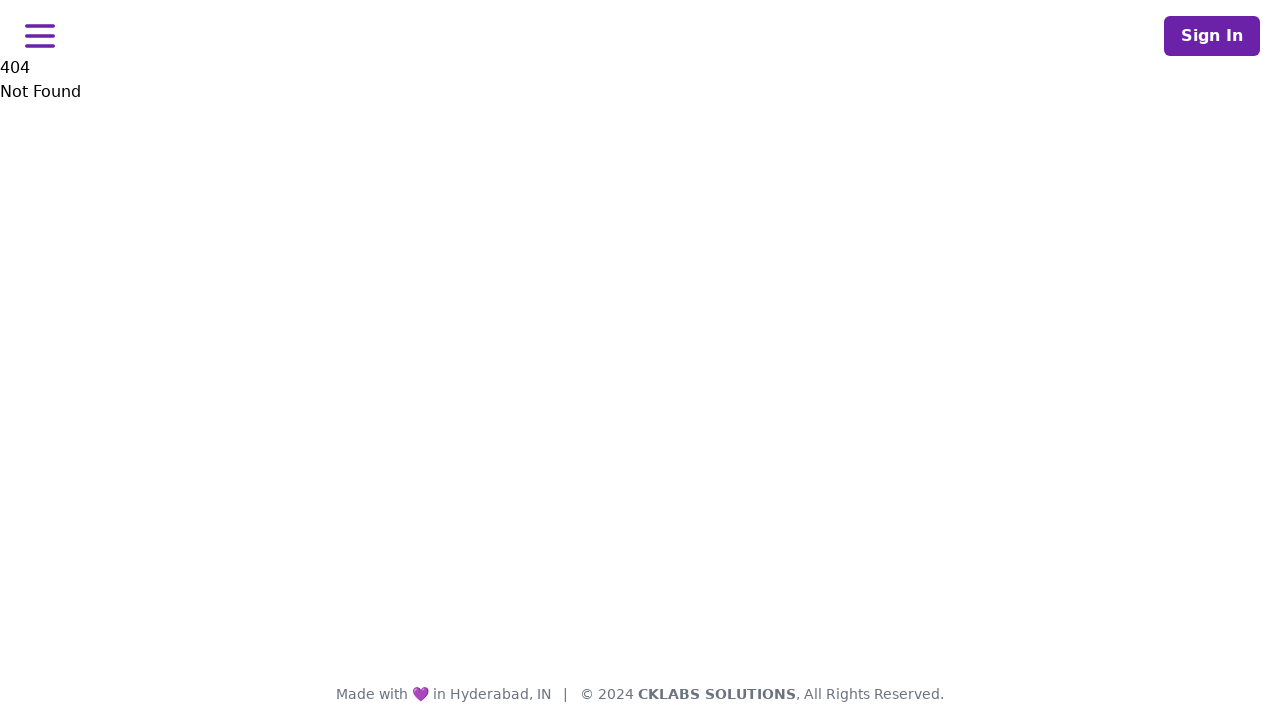

Pressed Ctrl+A to select all text
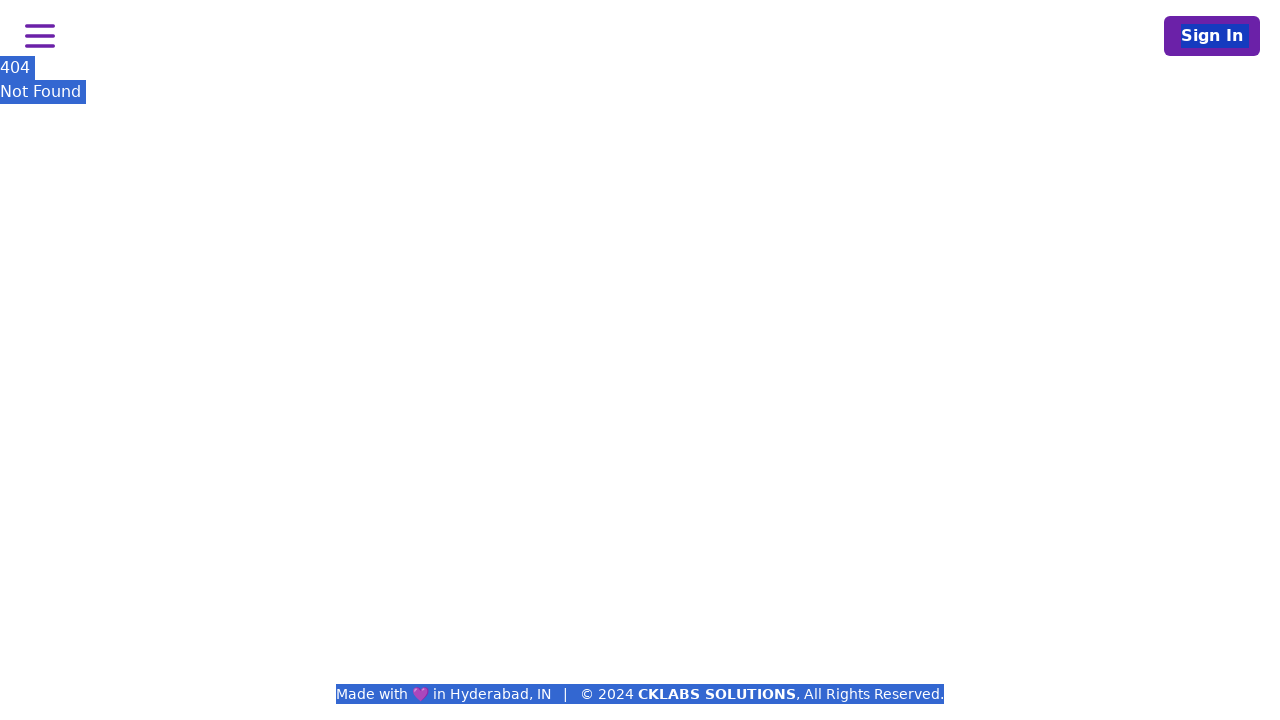

Pressed Ctrl+C to copy selected text
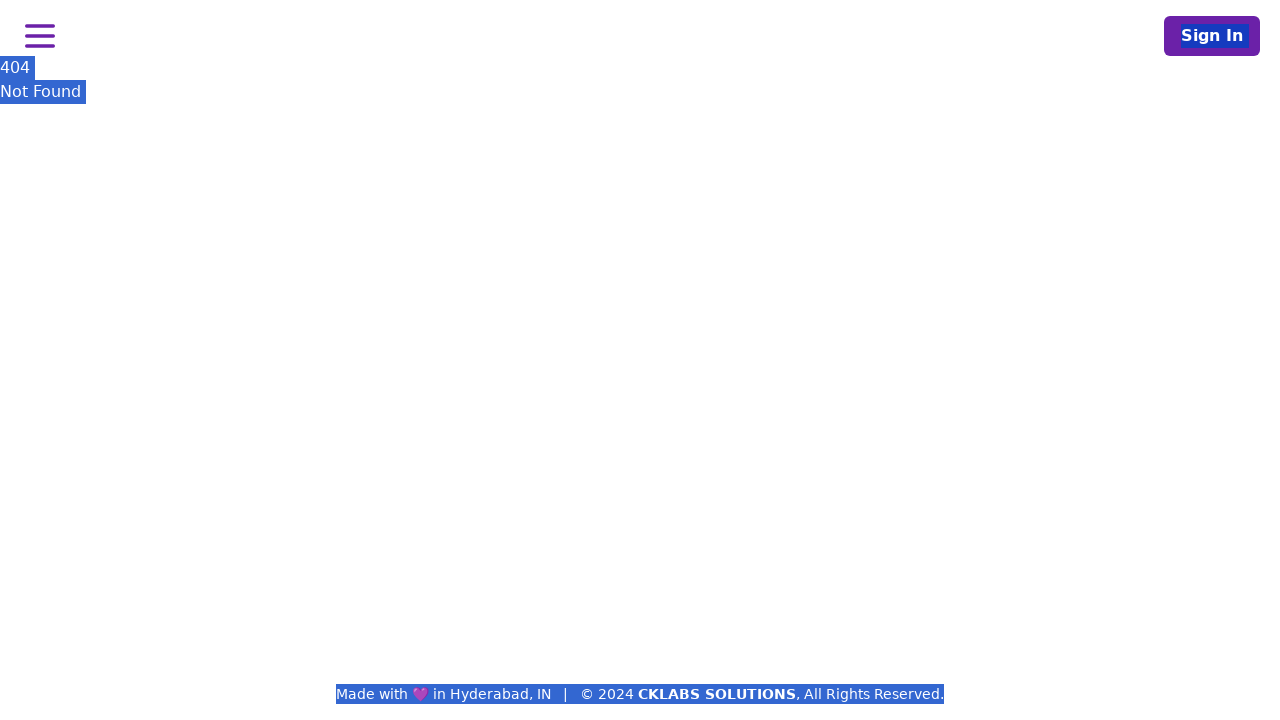

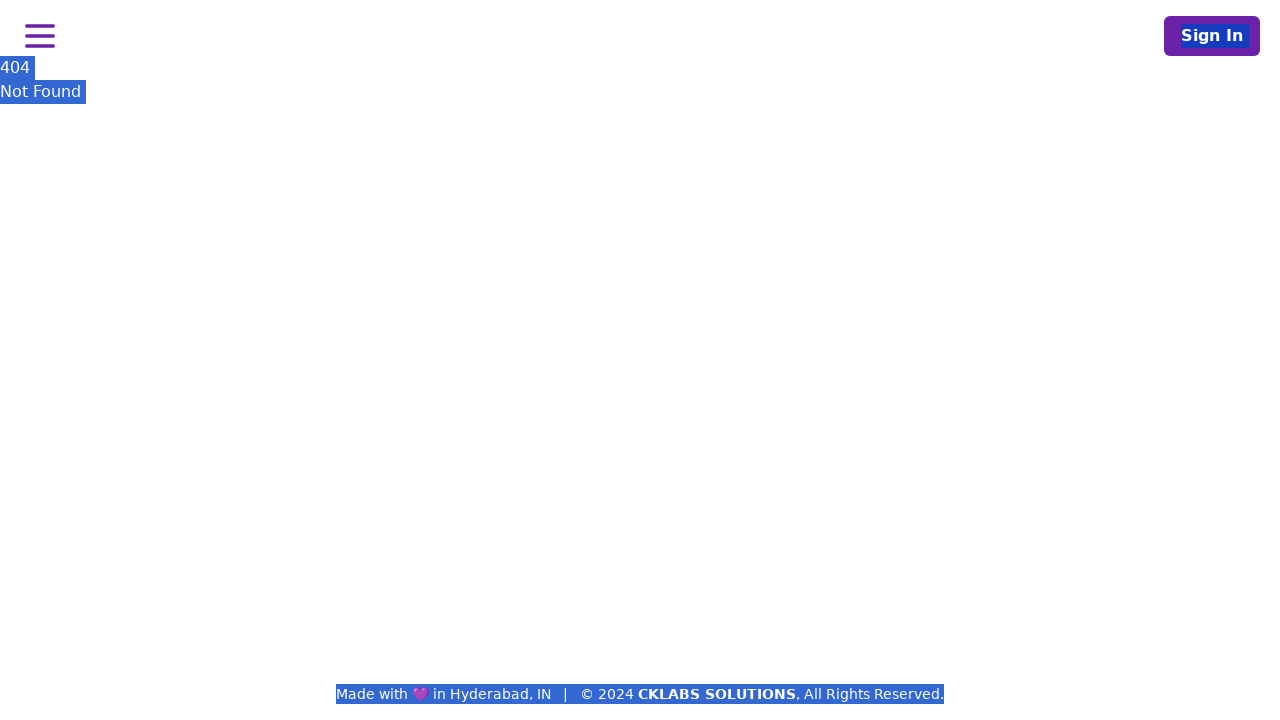